Tests registration form validation by entering mismatched passwords and verifying the confirmation password error message.

Starting URL: https://alada.vn/tai-khoan/dang-ky.html

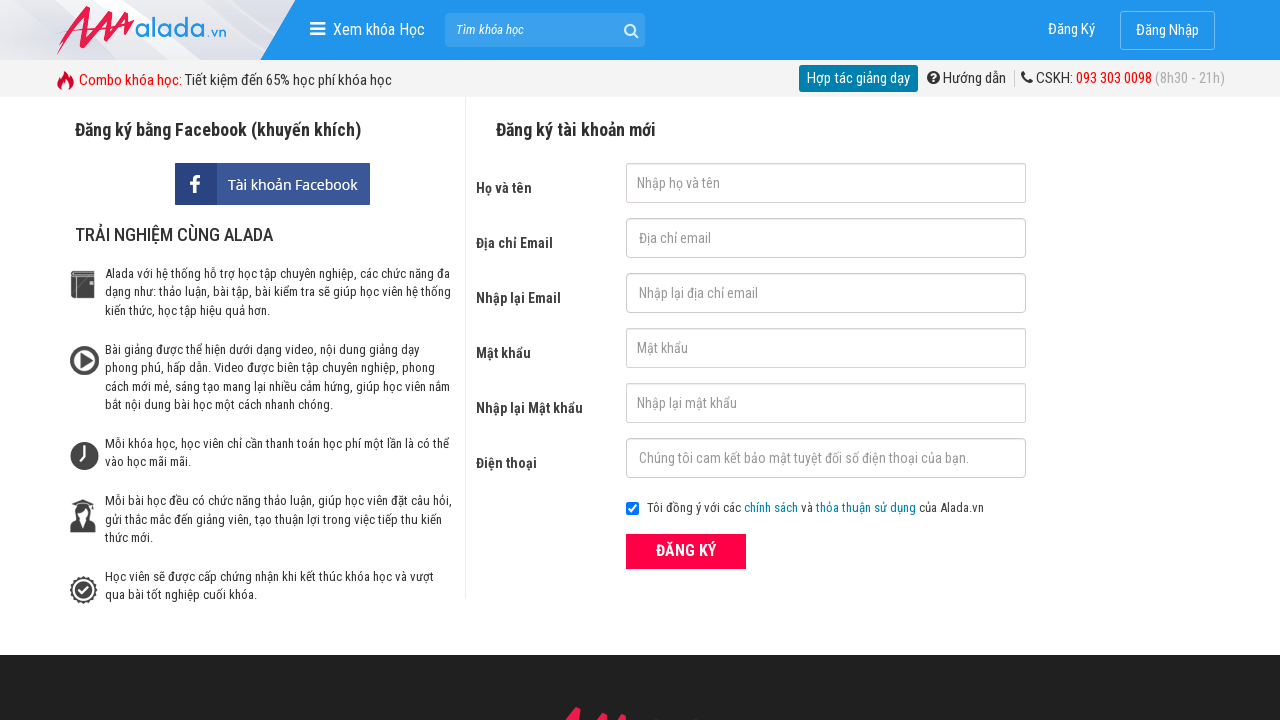

Filled first name field with 'Ho Thi Huou' on #txtFirstname
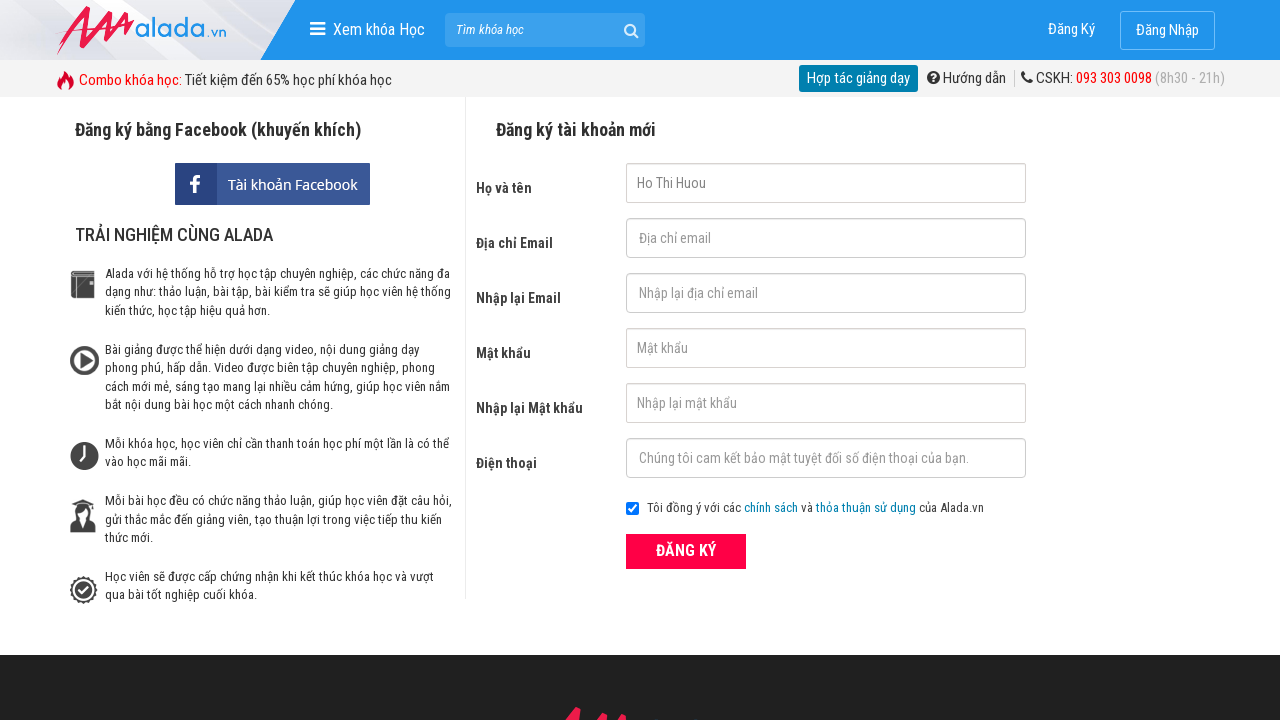

Filled email field with 'hothihuou2k1@gmail.com' on #txtEmail
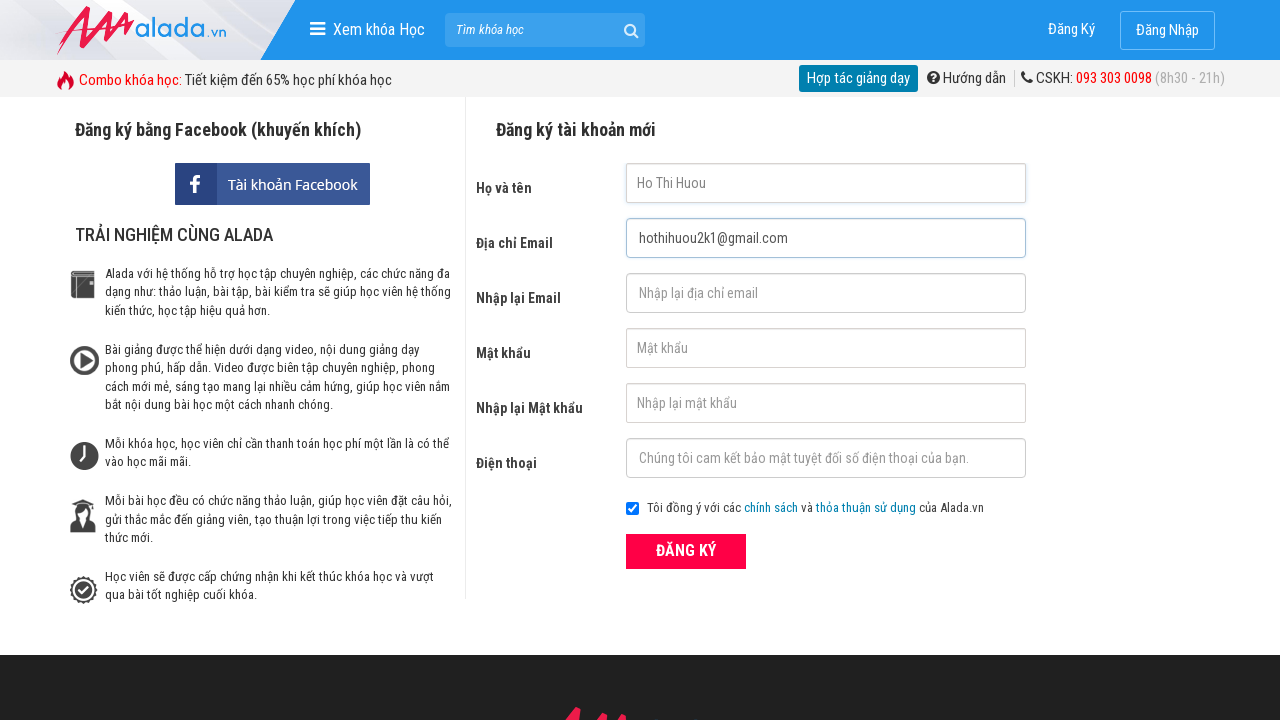

Filled confirm email field with 'hothihuou2k1@gmail.com' on #txtCEmail
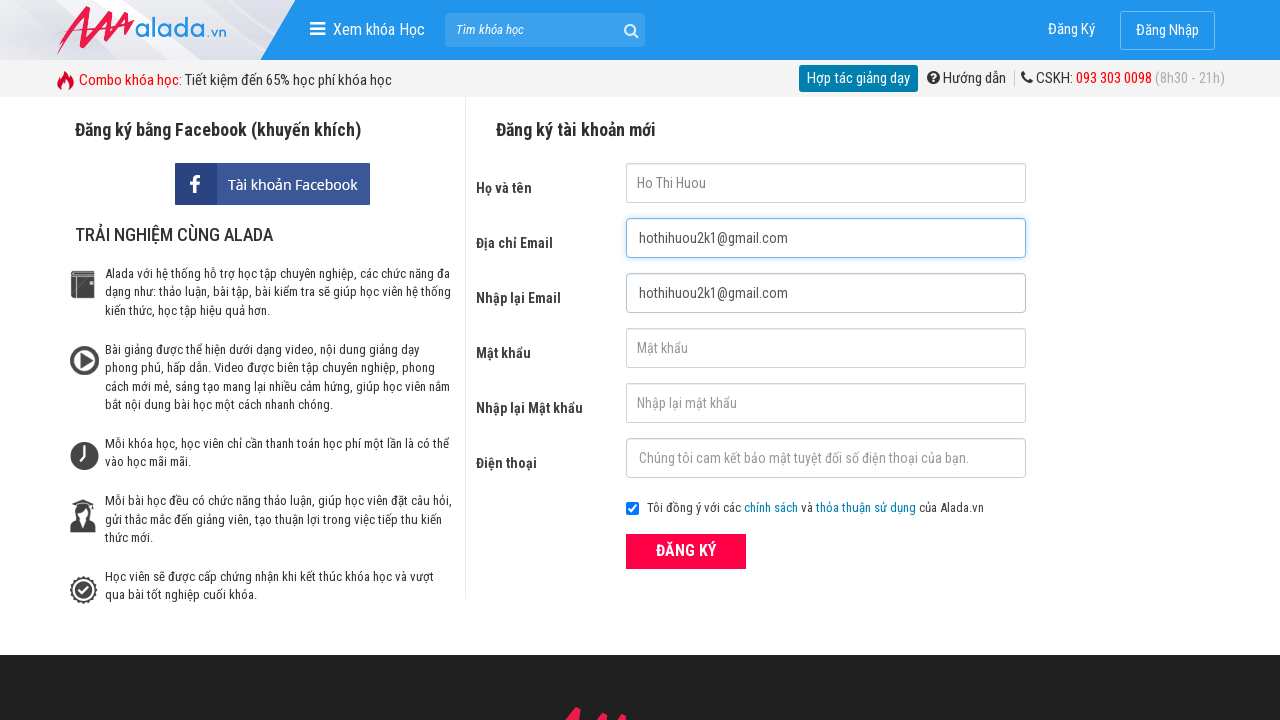

Filled password field with '123456' on #txtPassword
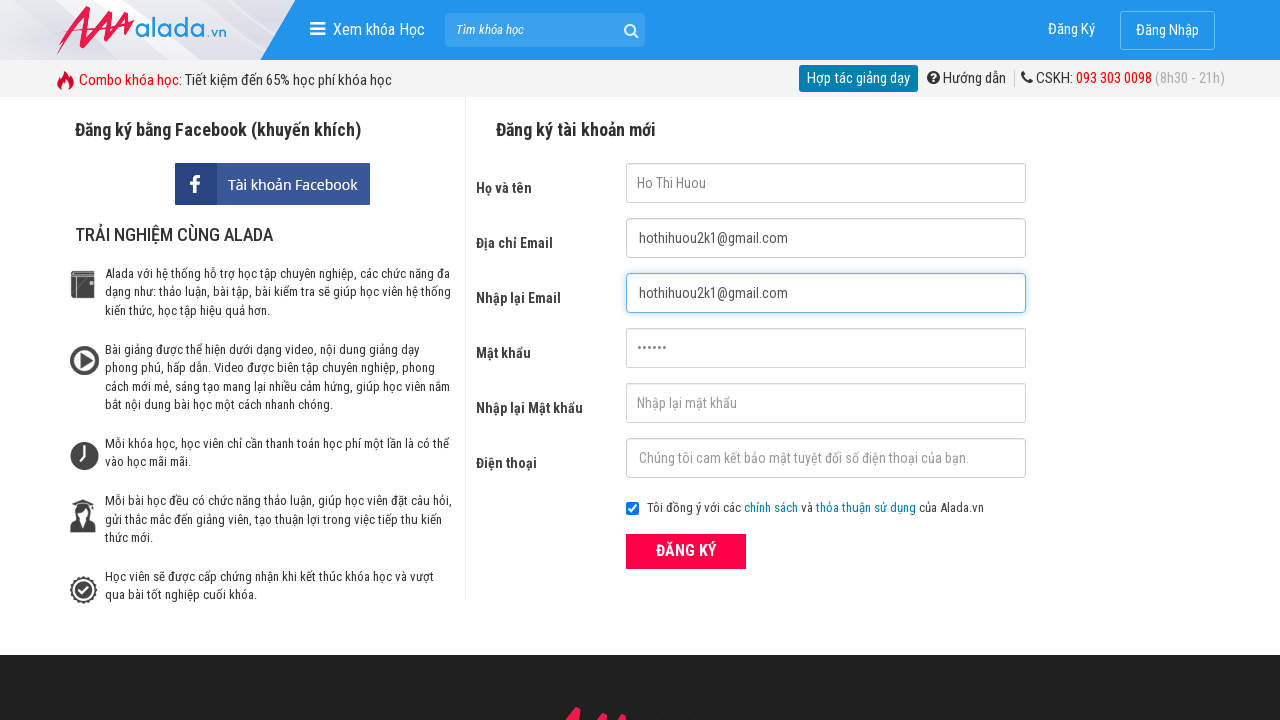

Filled confirm password field with '1234' (mismatched password) on #txtCPassword
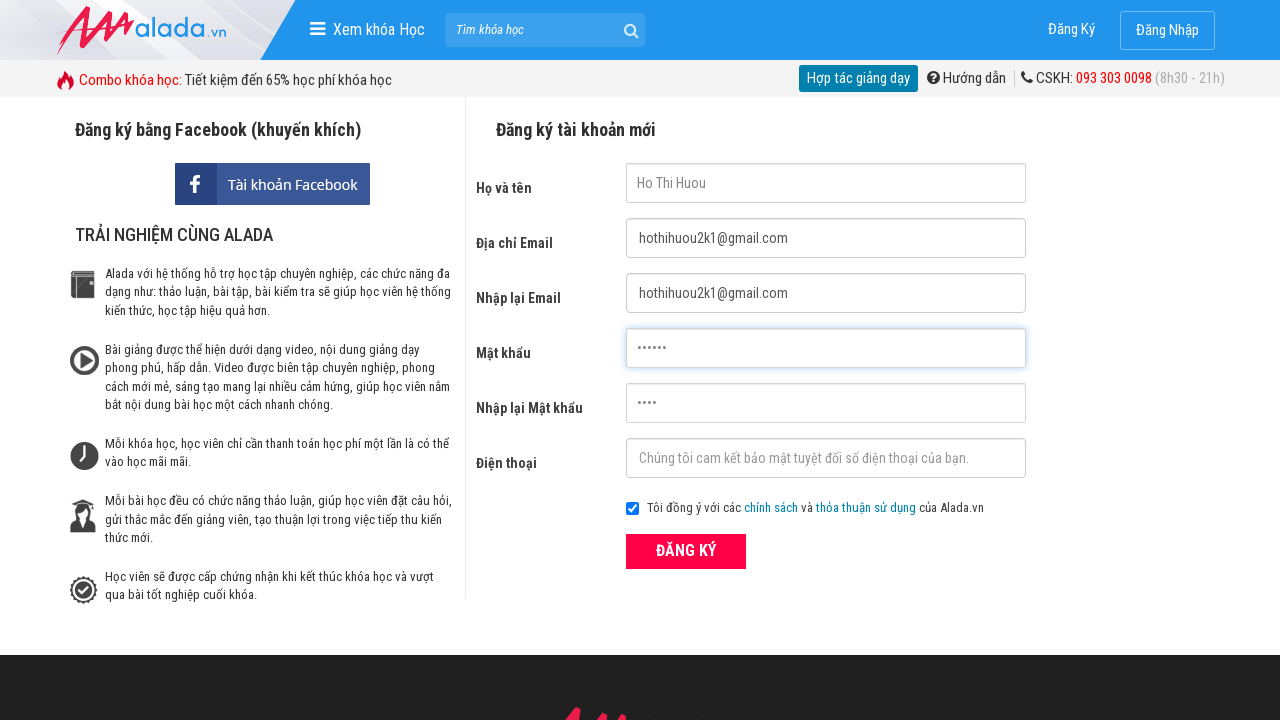

Filled phone field with '0983257485' on #txtPhone
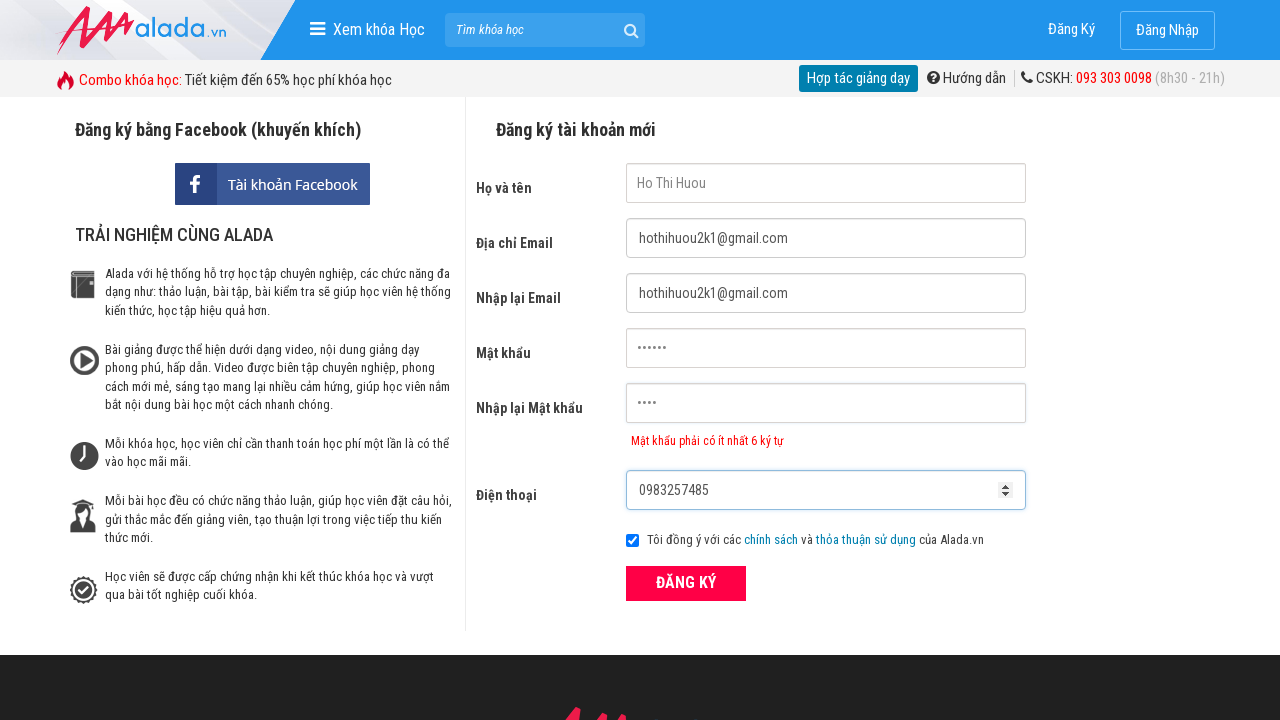

Clicked register button to submit form with mismatched passwords at (686, 583) on xpath=//form[@id='frmLogin']//button[text()='ĐĂNG KÝ']
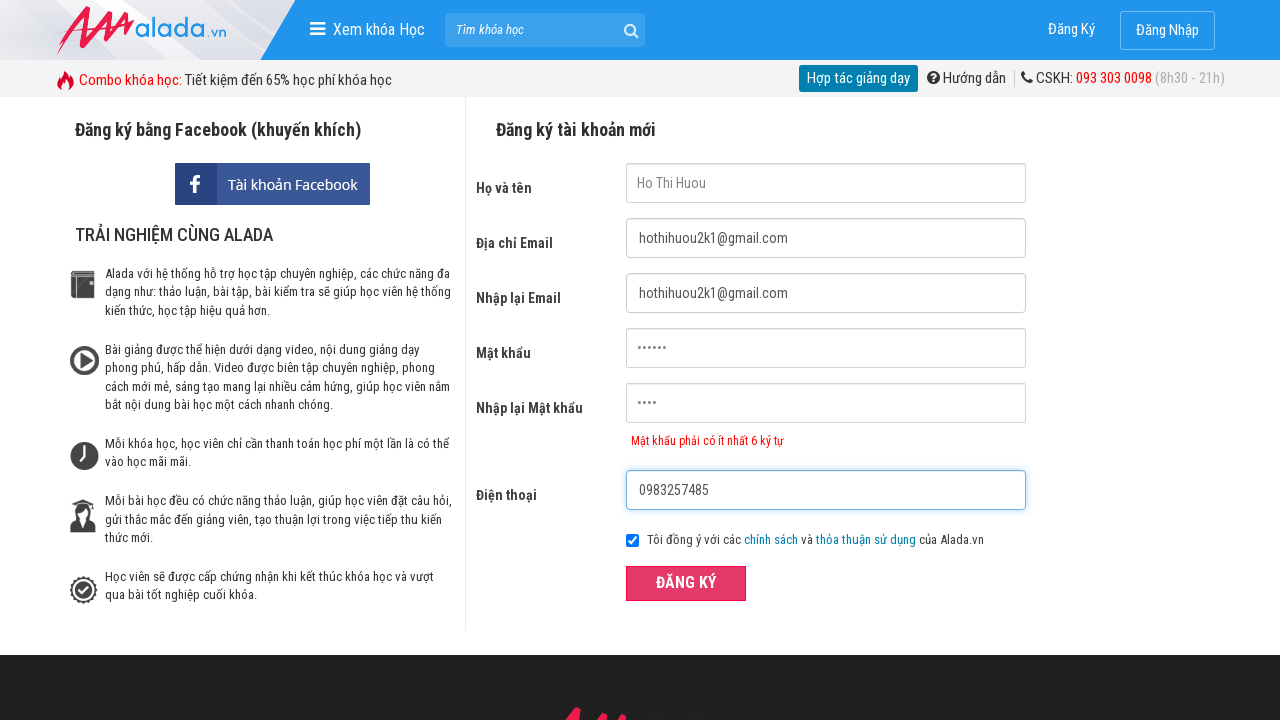

Waited for confirm password error message to appear
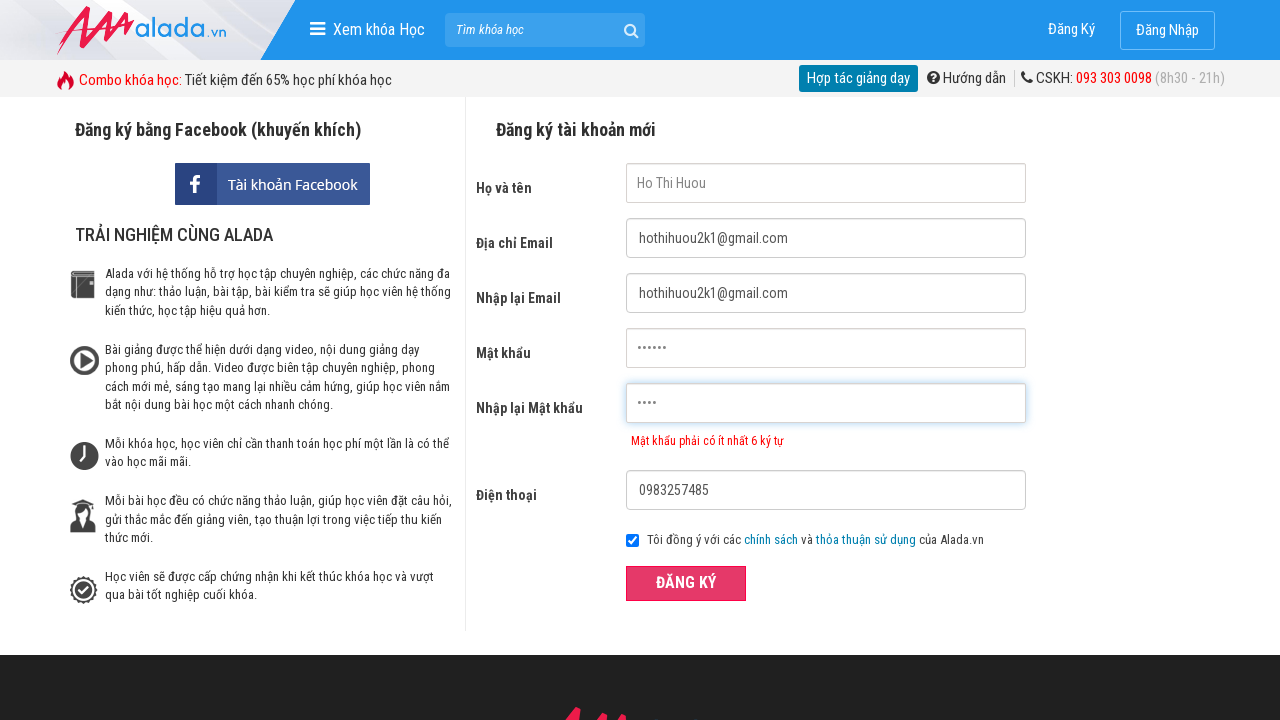

Verified error message: 'Mật khẩu phải có ít nhất 6 ký tự'
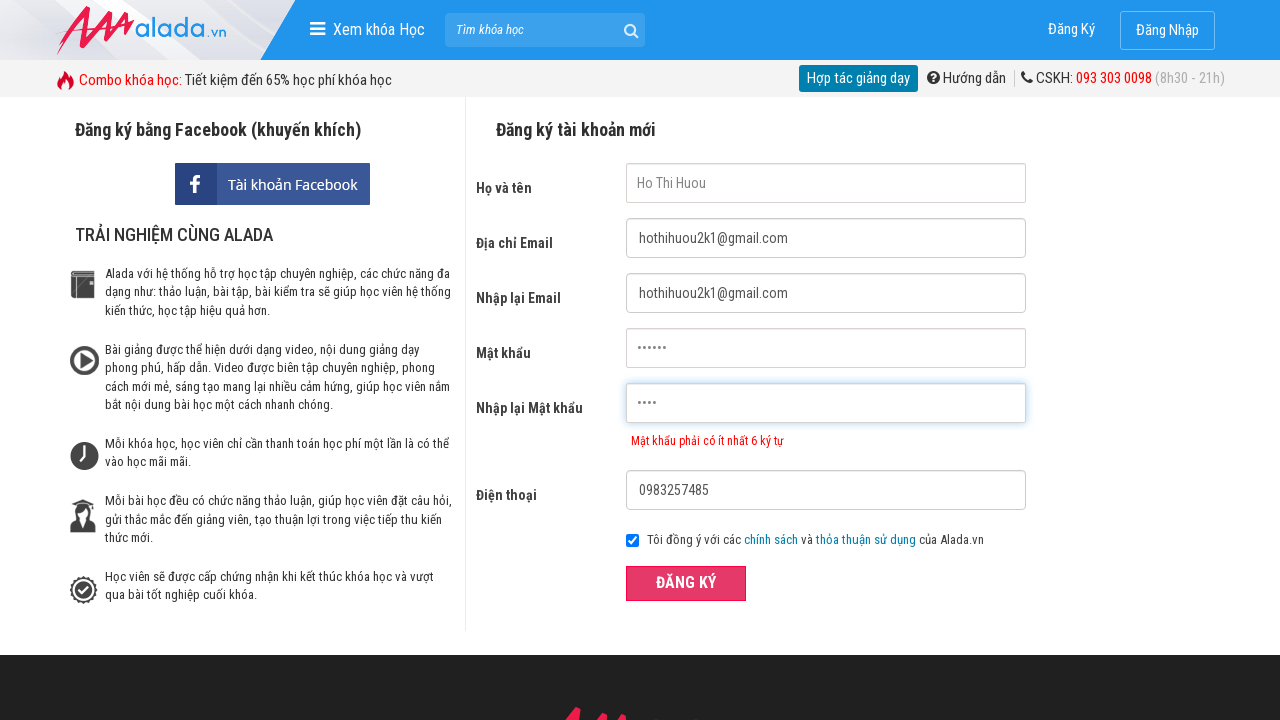

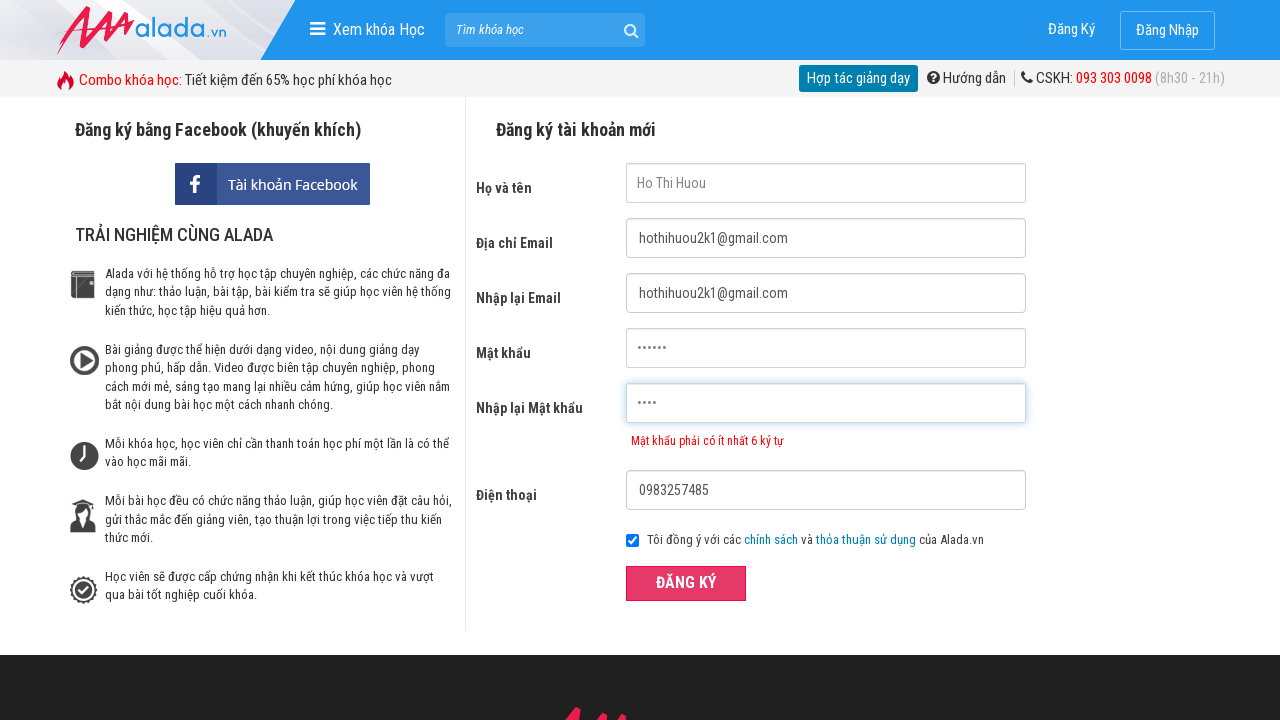